Tests adding todo items by filling the input field and pressing Enter, then verifying the items appear in the list

Starting URL: https://demo.playwright.dev/todomvc

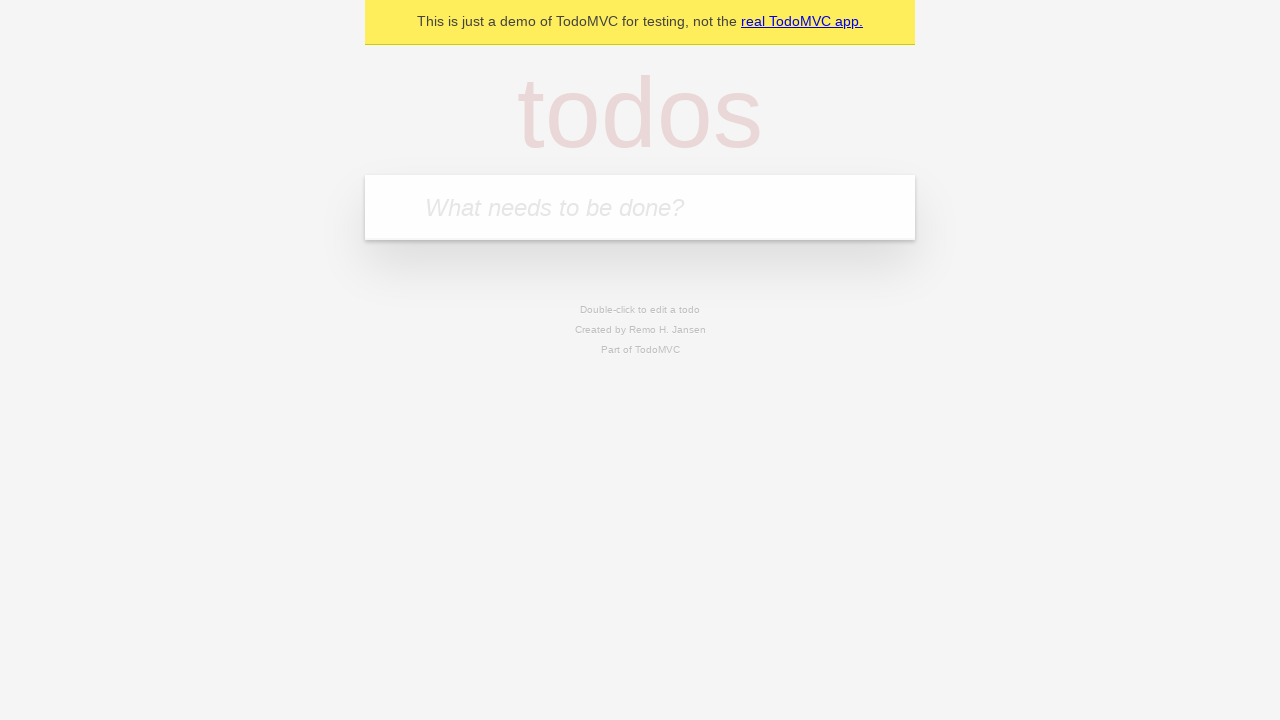

Filled todo input field with 'buy some cheese' on internal:attr=[placeholder="What needs to be done?"i]
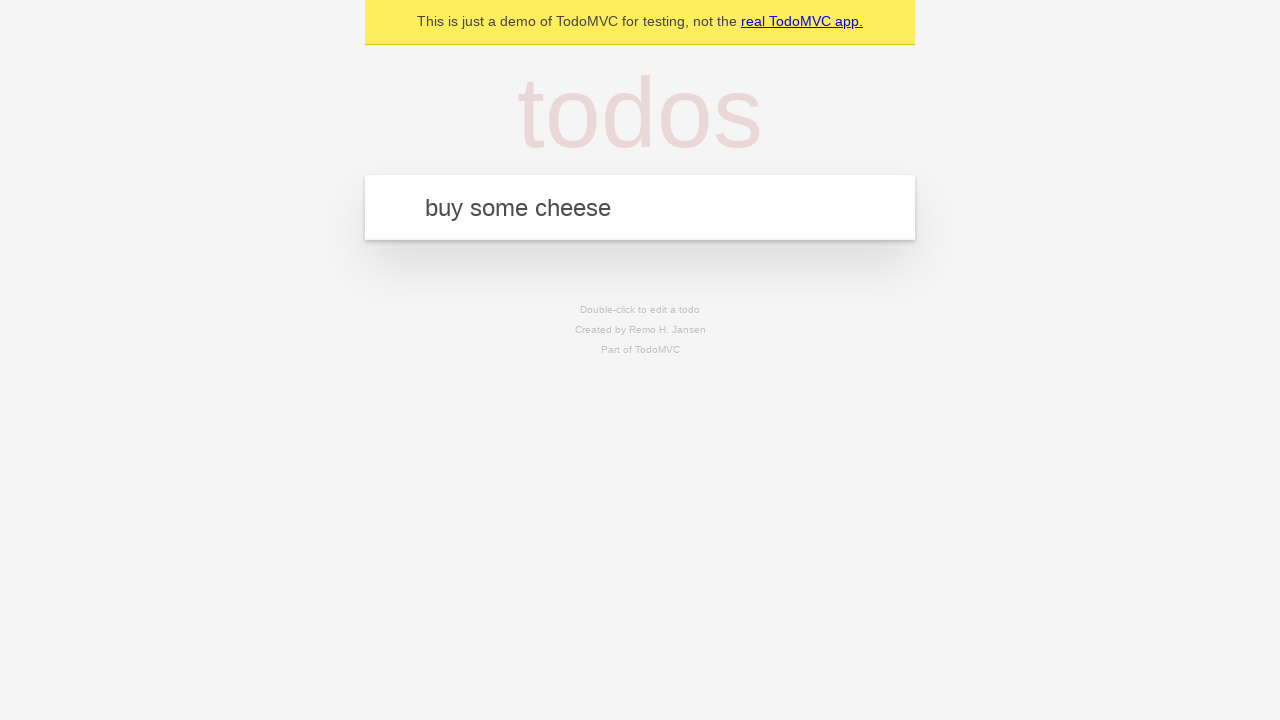

Pressed Enter to add first todo item on internal:attr=[placeholder="What needs to be done?"i]
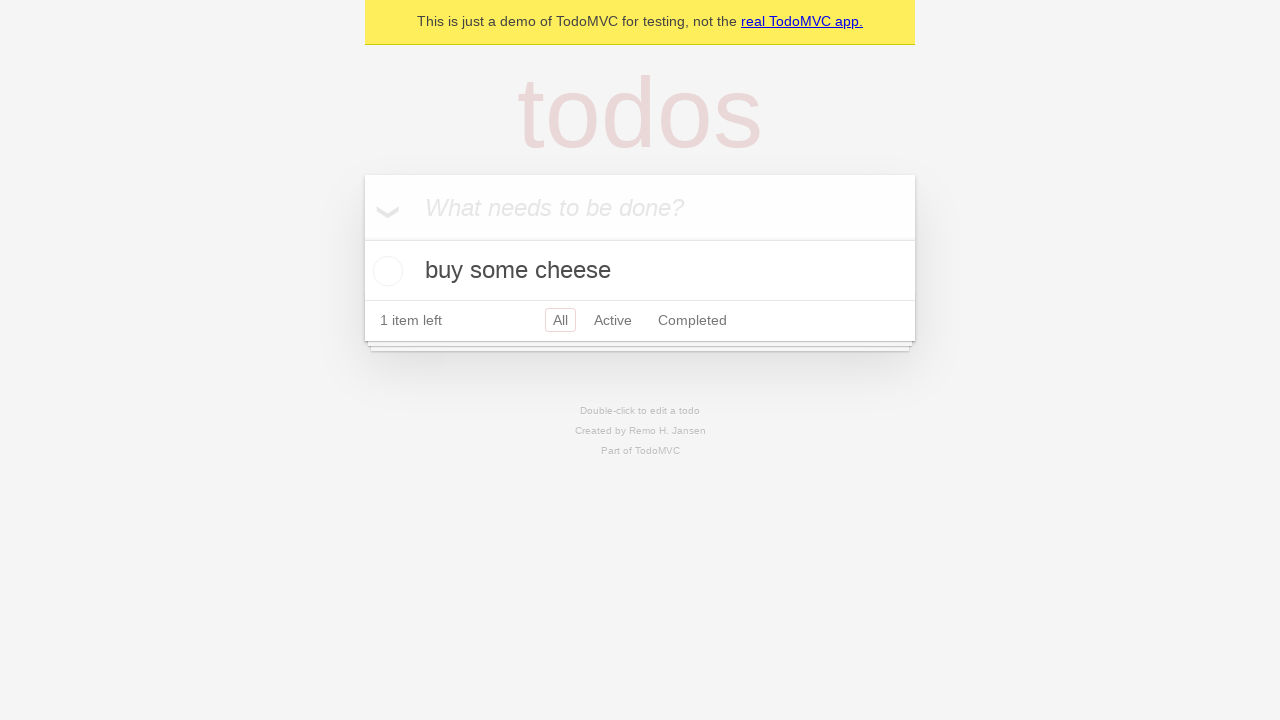

First todo item appeared in the list
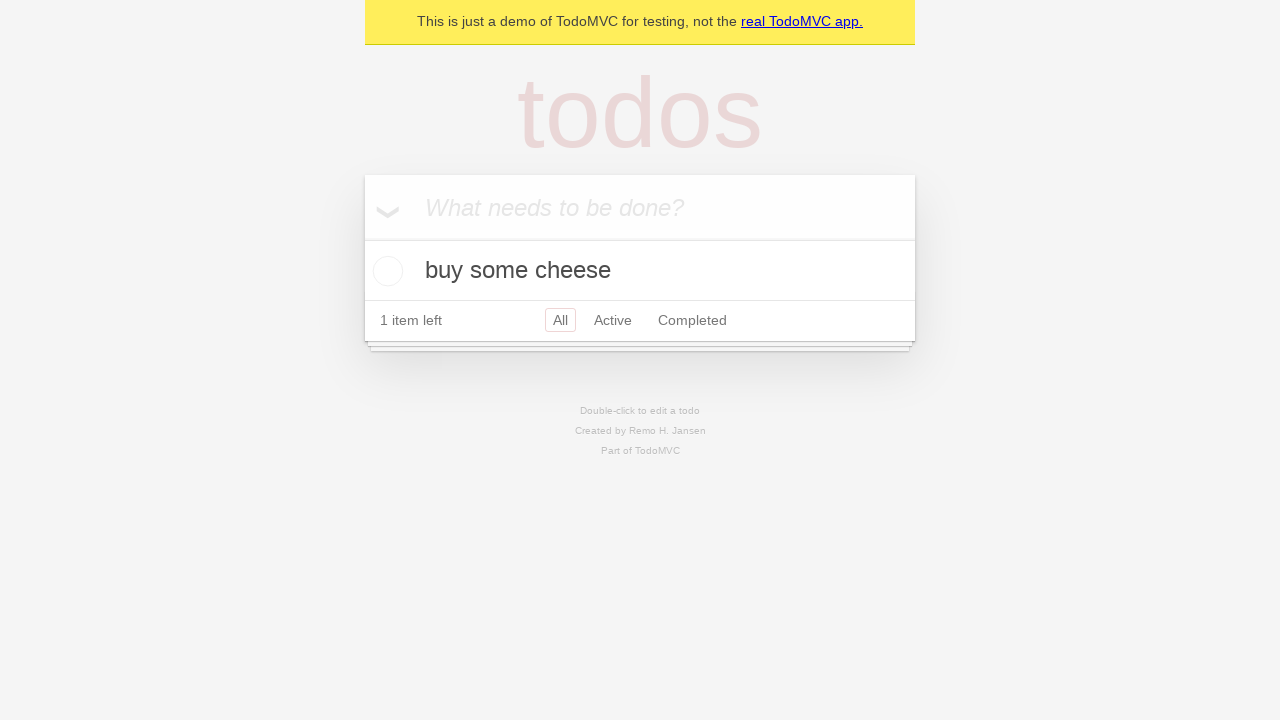

Filled todo input field with 'feed the cat' on internal:attr=[placeholder="What needs to be done?"i]
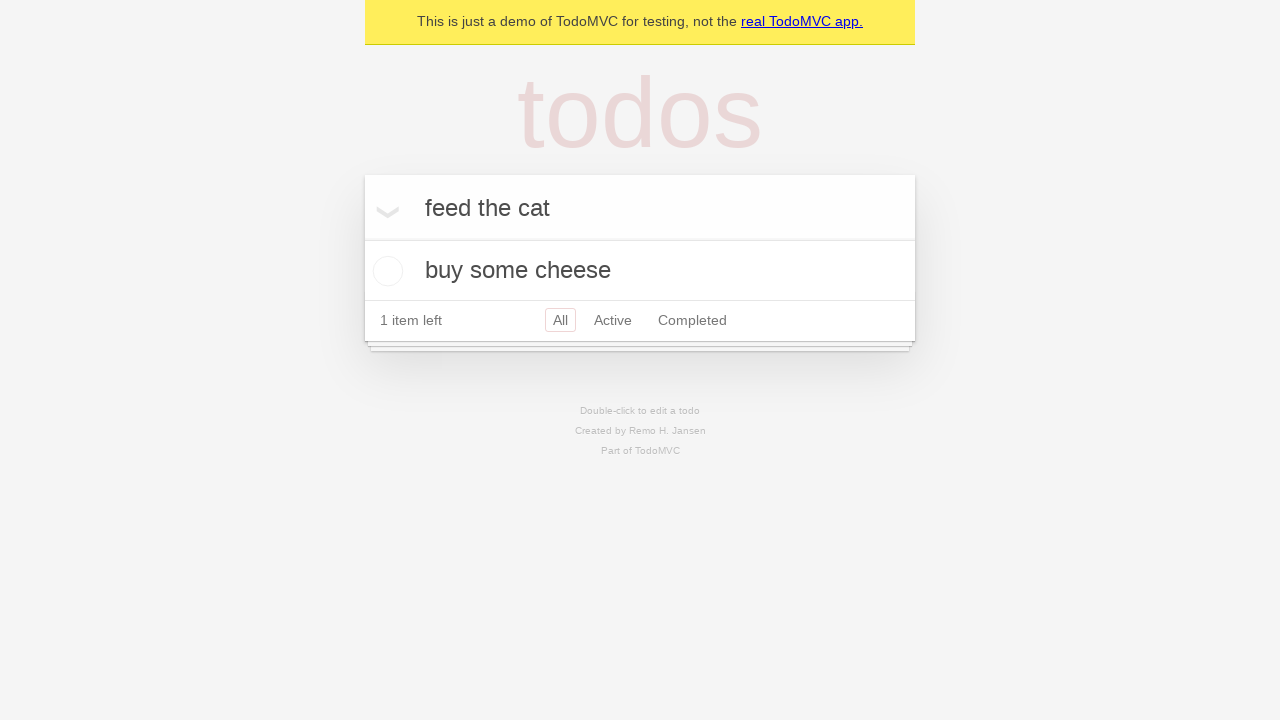

Pressed Enter to add second todo item on internal:attr=[placeholder="What needs to be done?"i]
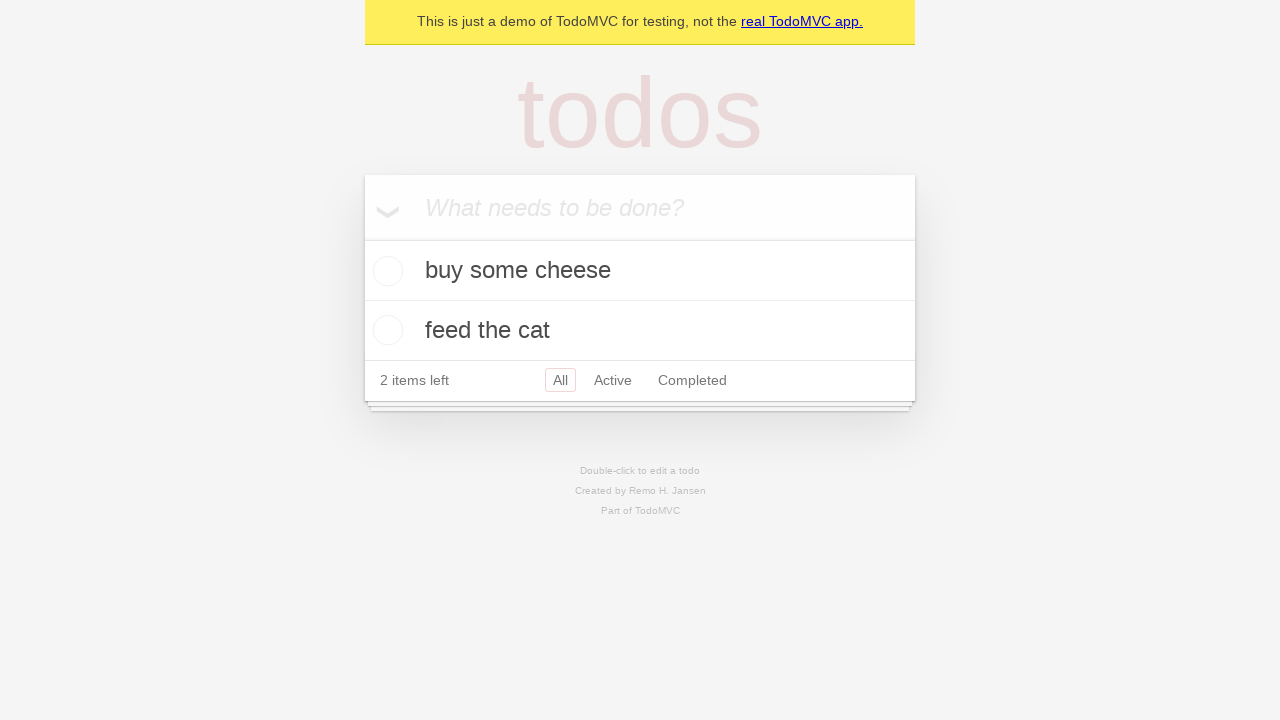

Second todo item appeared in the list, confirming both items are present
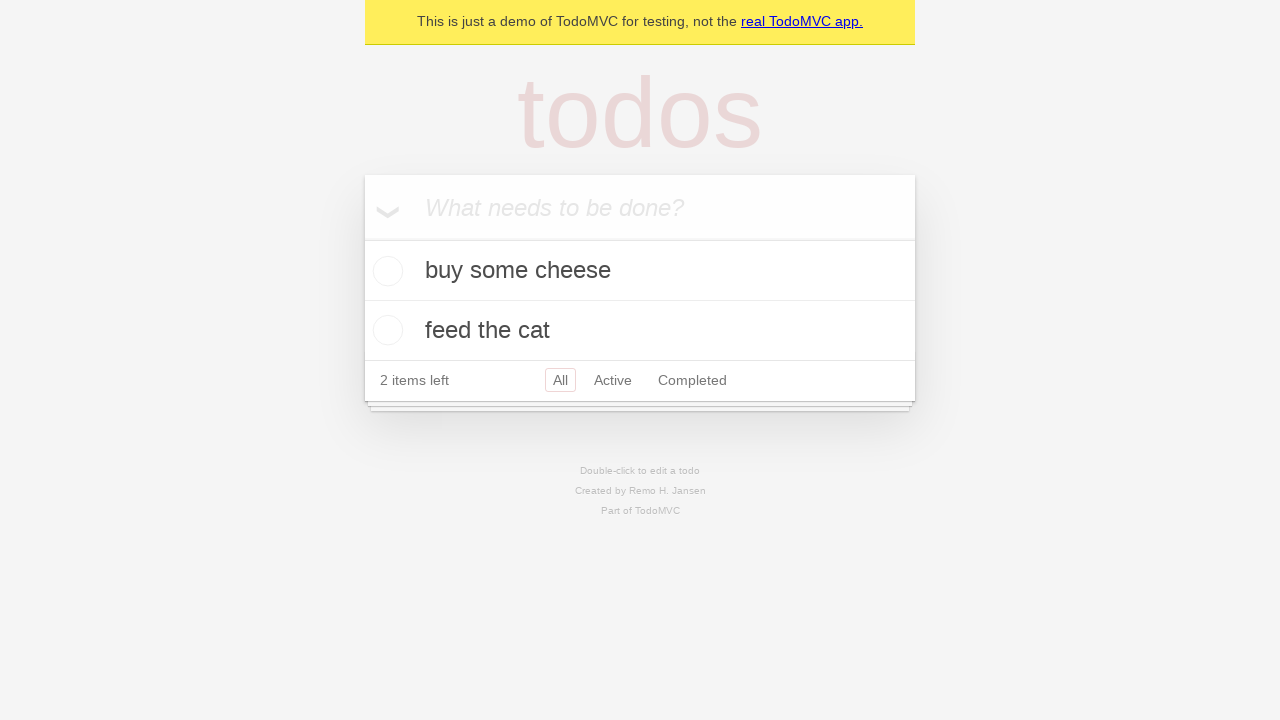

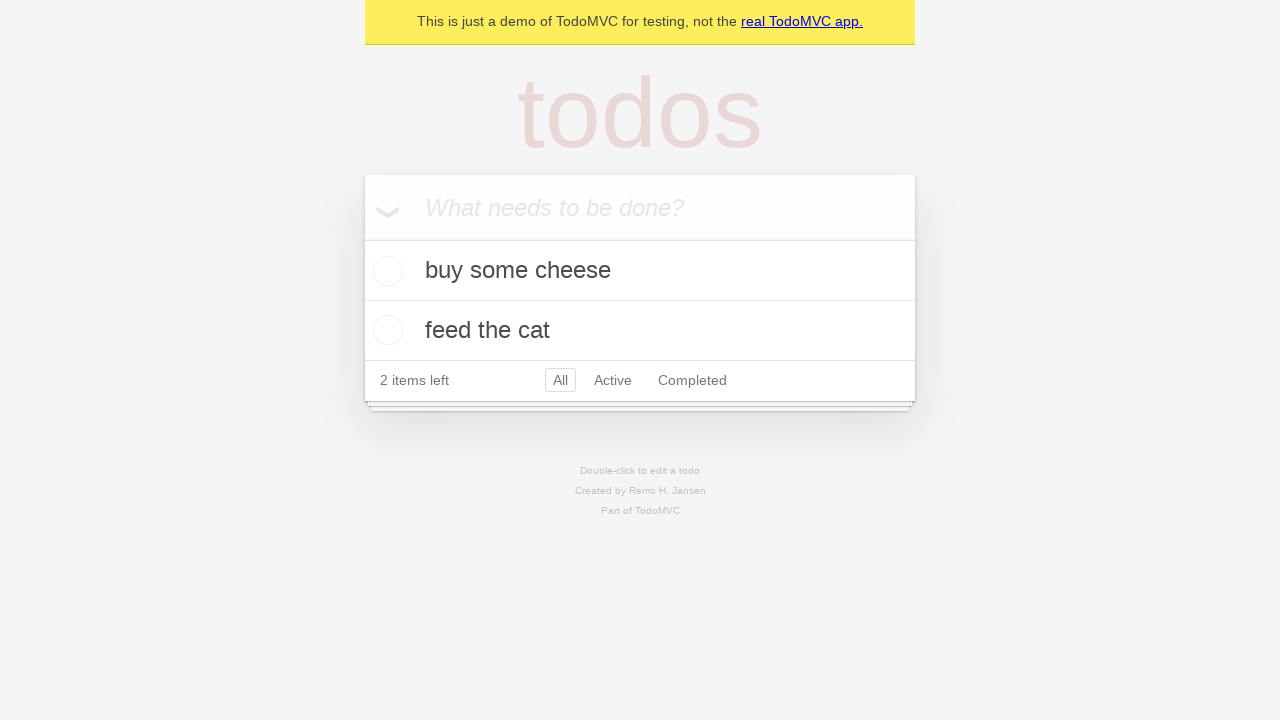